Navigates to the Platzi website homepage and verifies the page loads successfully.

Starting URL: https://www.platzi.com

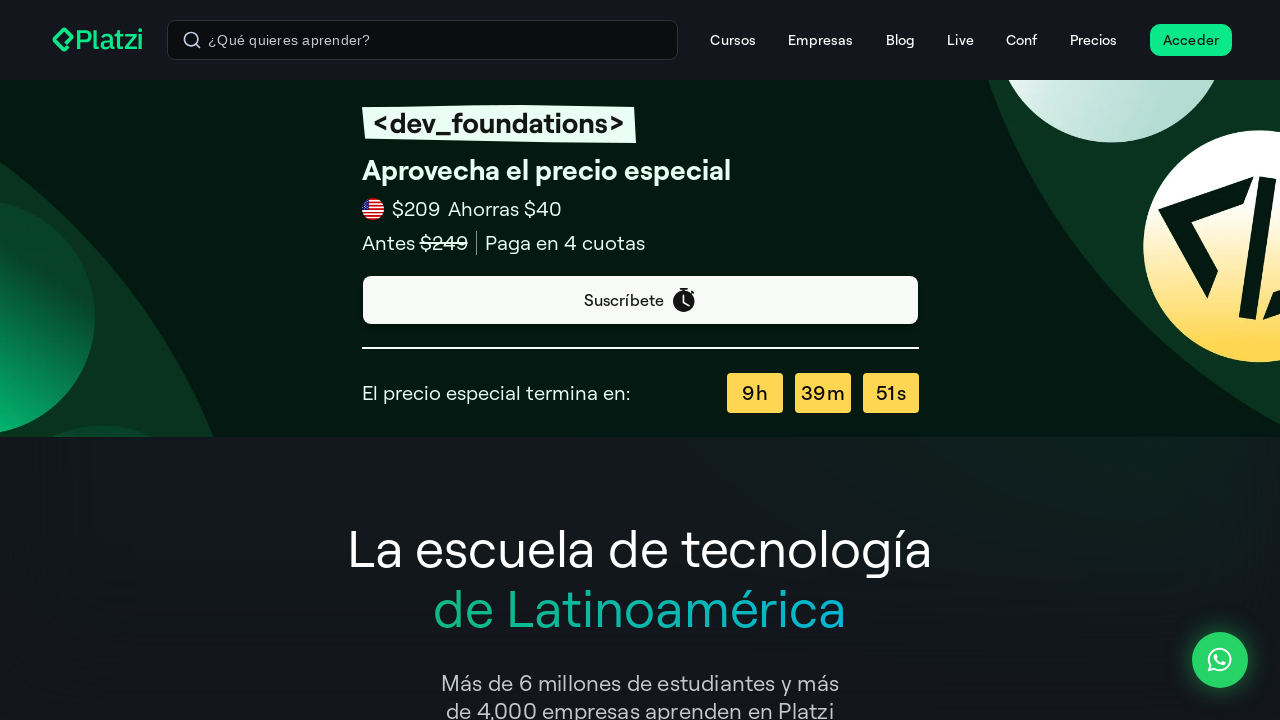

Waited for DOM content to be fully loaded on Platzi homepage
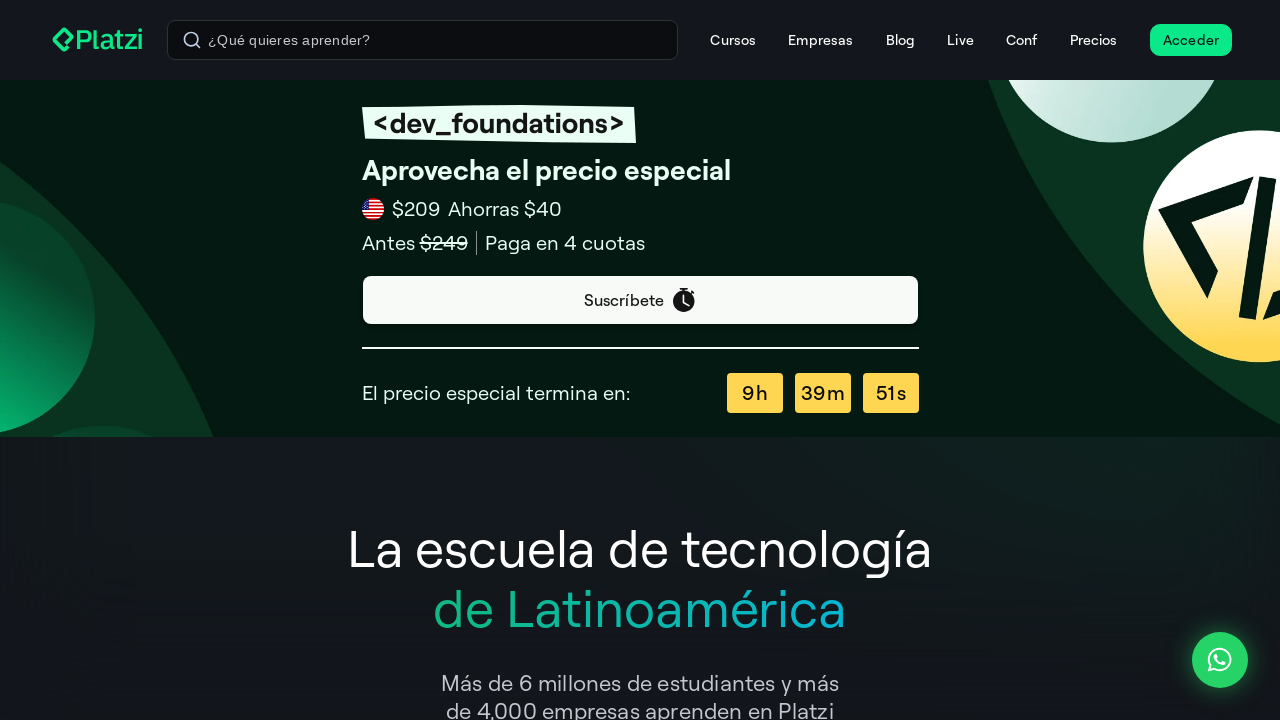

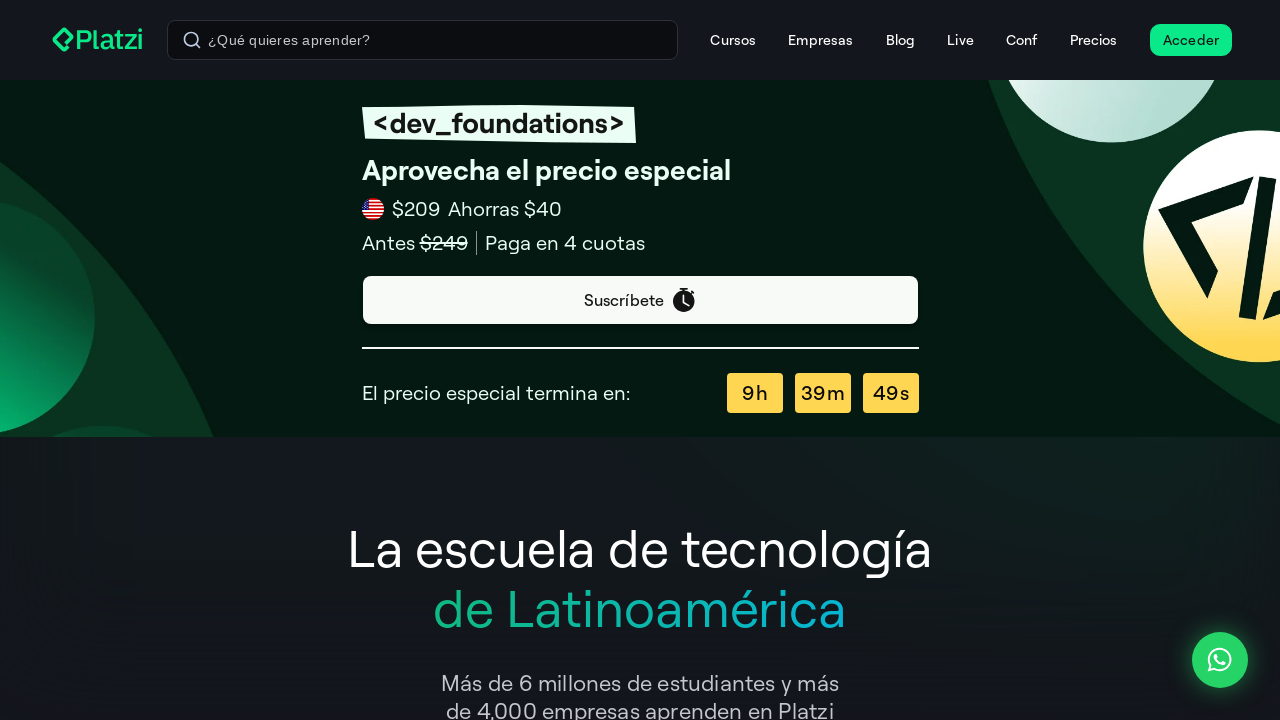